Tests the DemoQA text-box form by filling in the username and email fields with user information.

Starting URL: https://demoqa.com/text-box

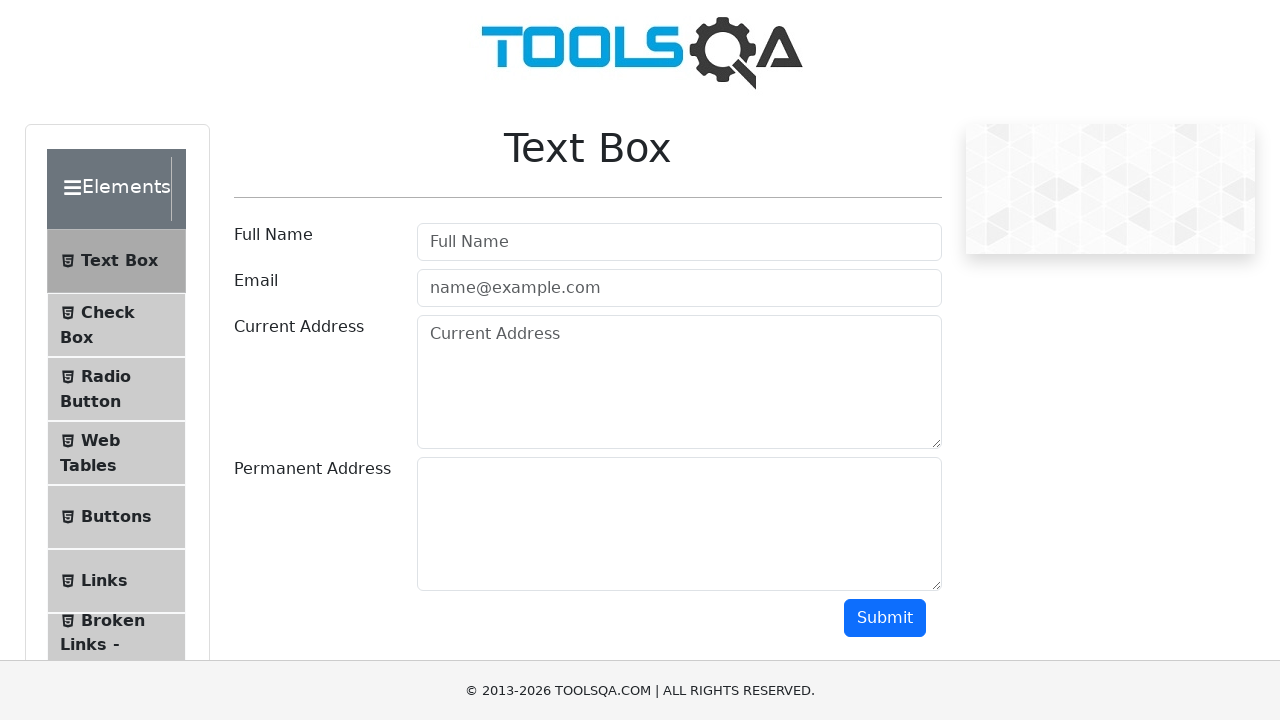

Filled username field with 'Alice' on #userName
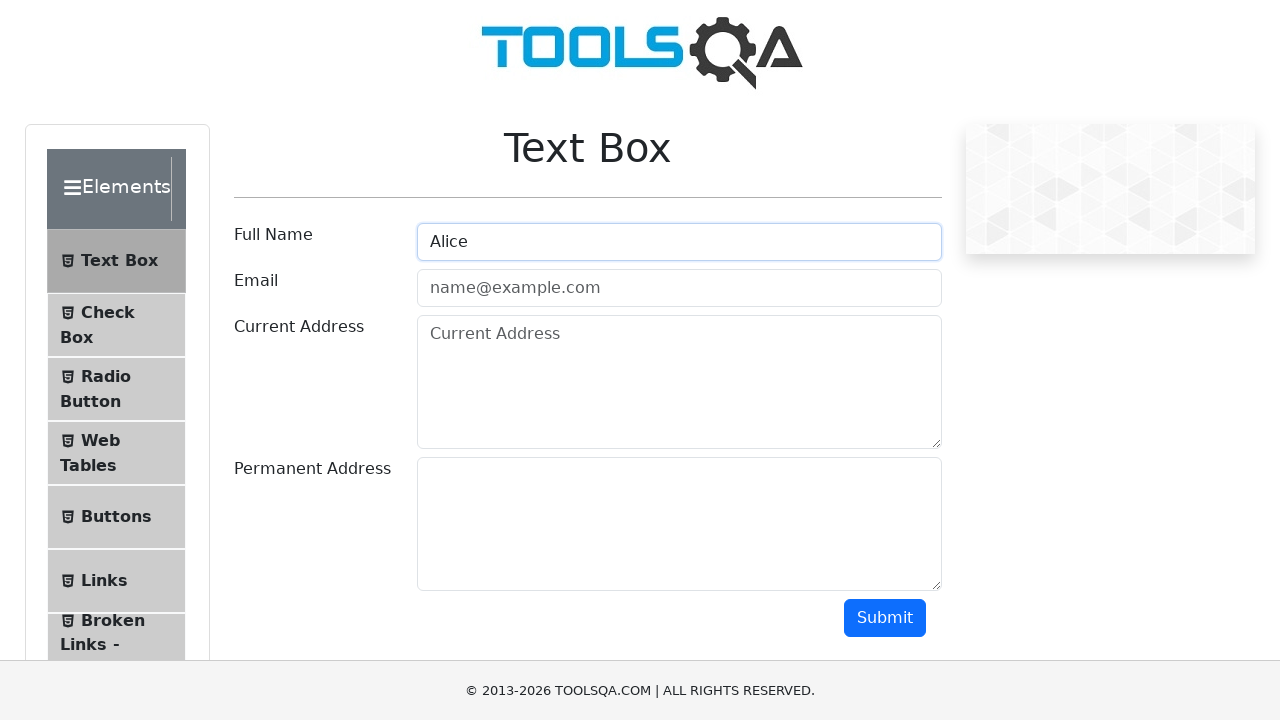

Filled email field with 'alice@example.com' on #userEmail
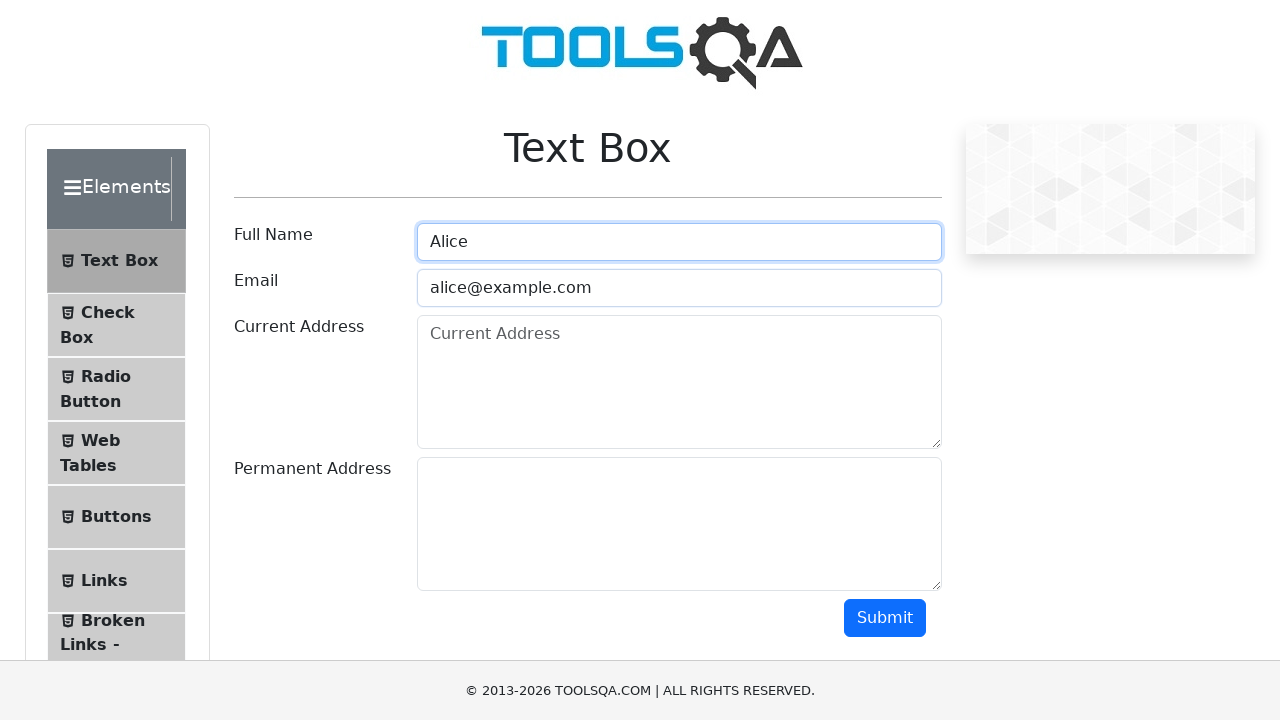

Verified username field is visible and stable
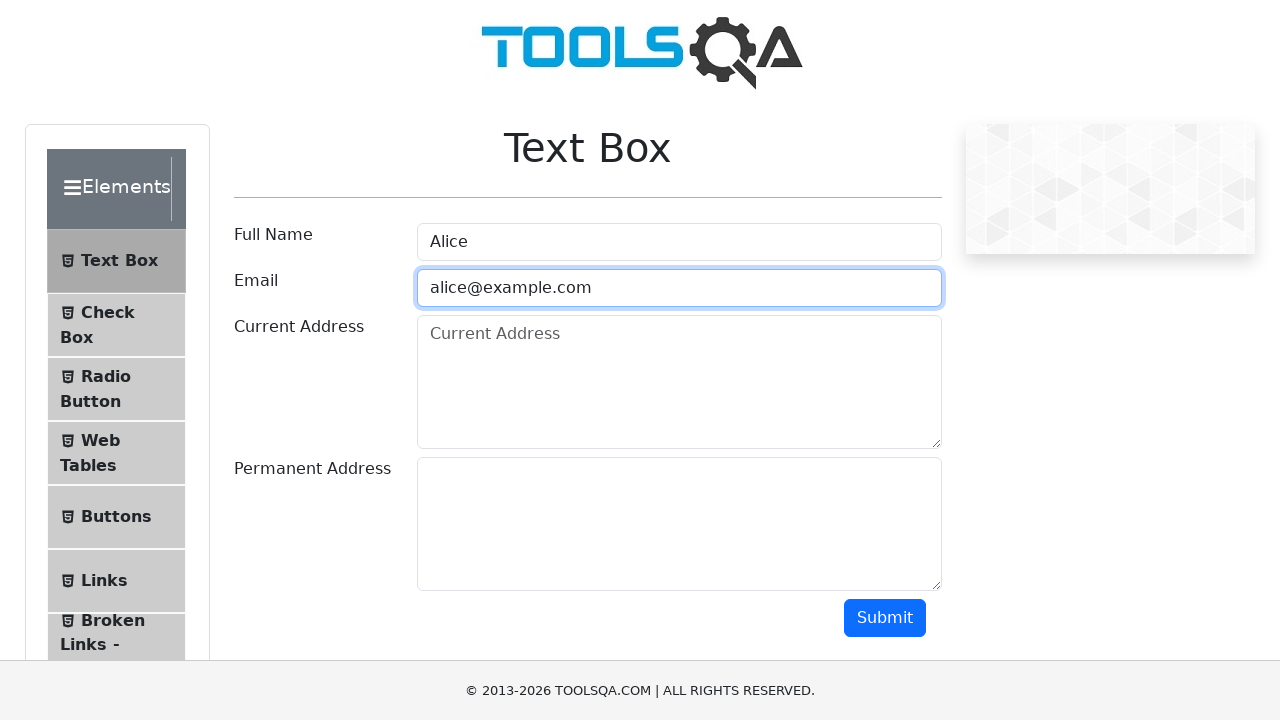

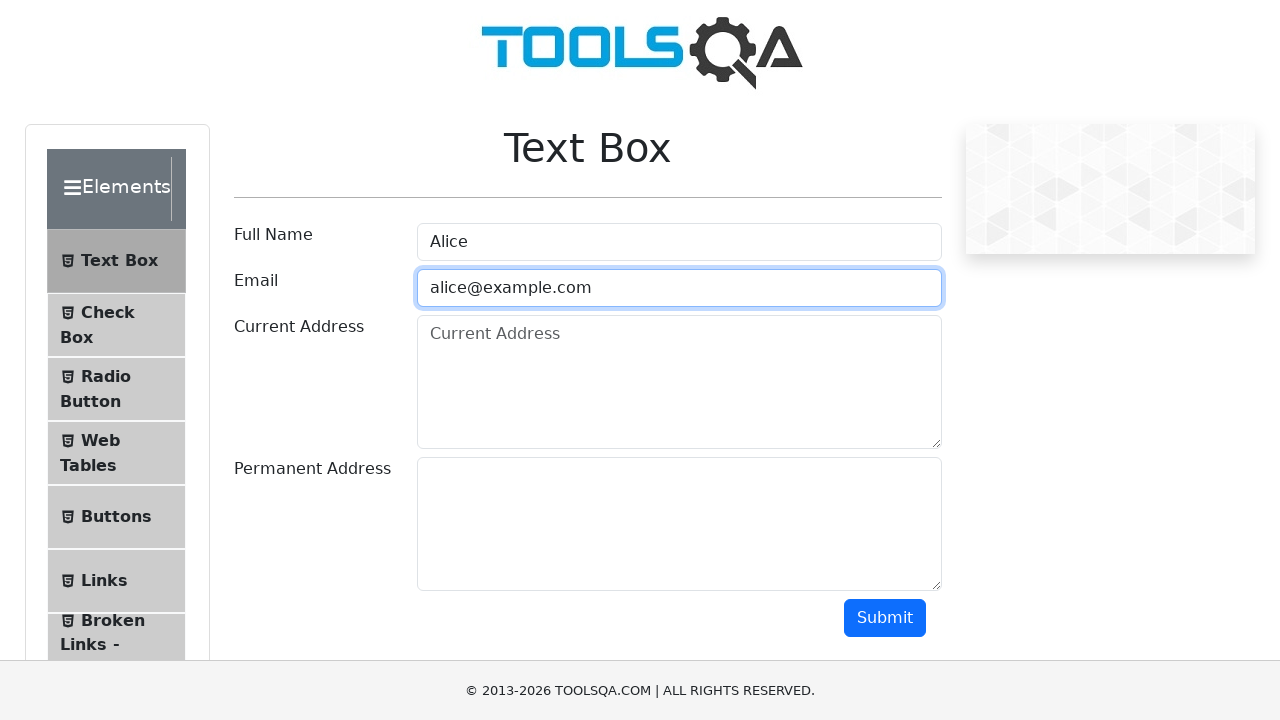